Tests A/B test opt-out functionality by visiting the page, checking if in A/B test group, adding an opt-out cookie, refreshing, and verifying the page shows "No A/B Test" heading.

Starting URL: http://the-internet.herokuapp.com/abtest

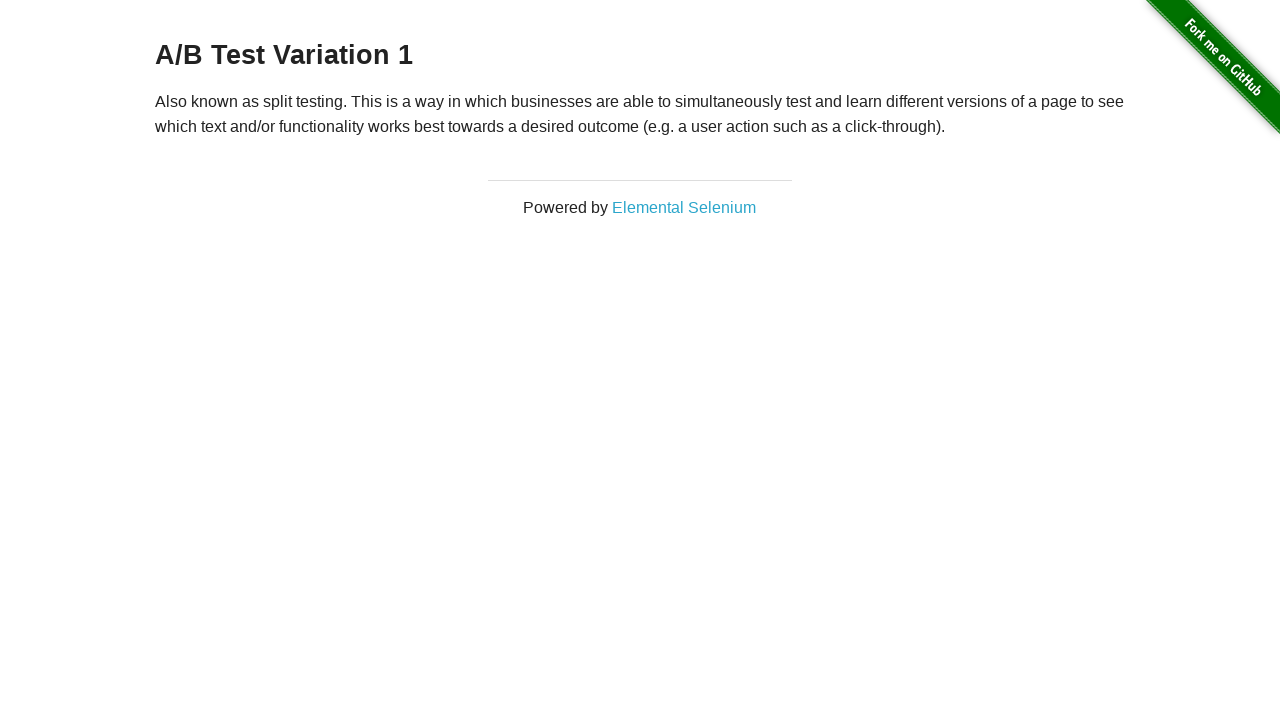

Located h3 heading element
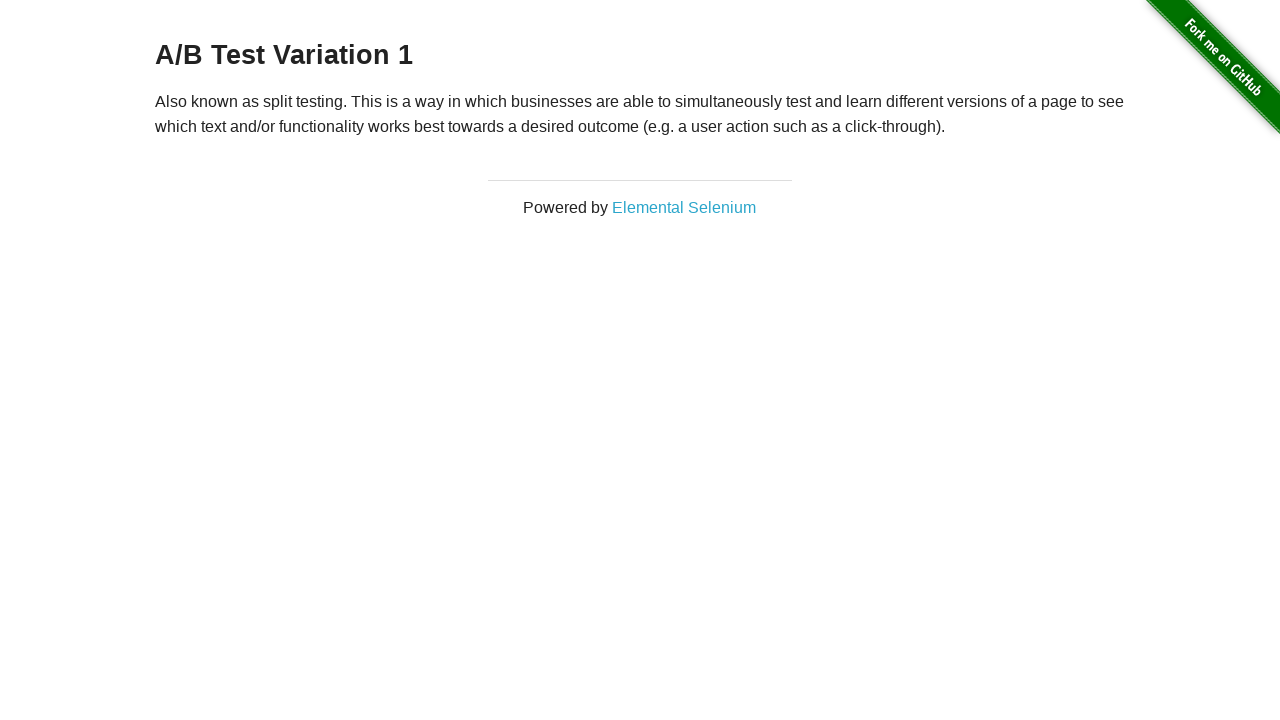

Retrieved heading text: 'A/B Test Variation 1'
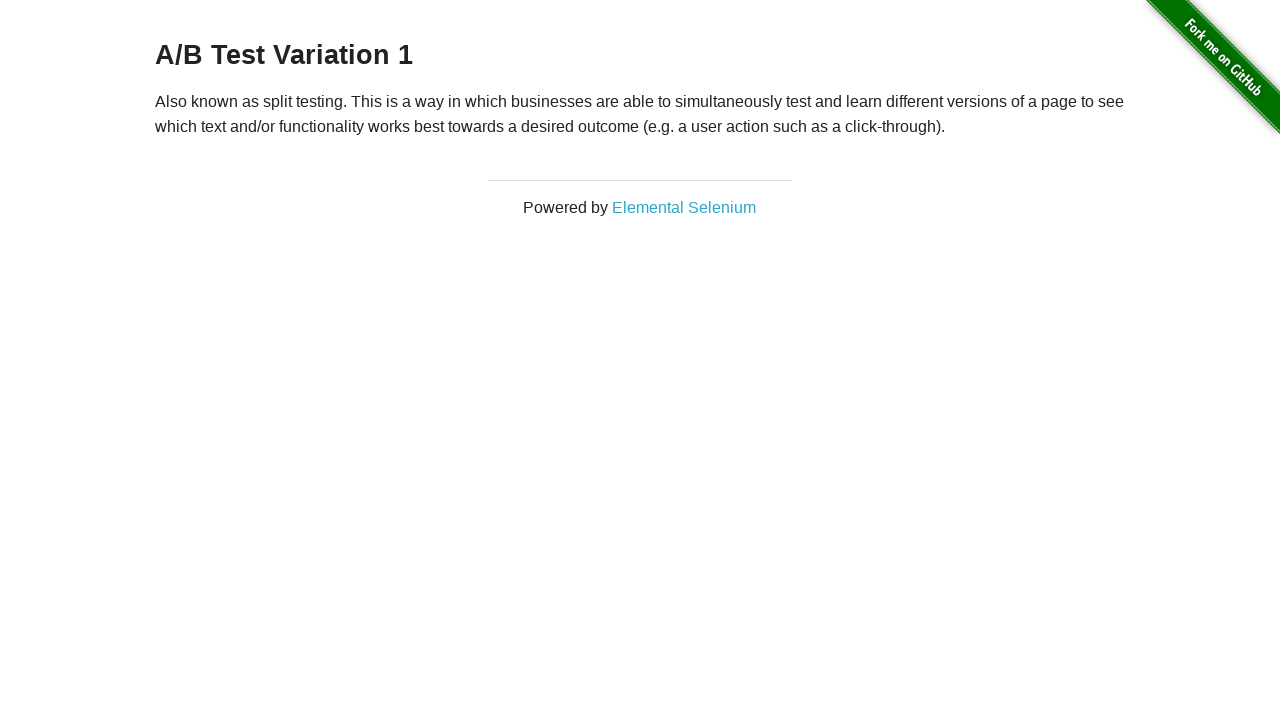

Added optimizelyOptOut cookie to opt out of A/B test
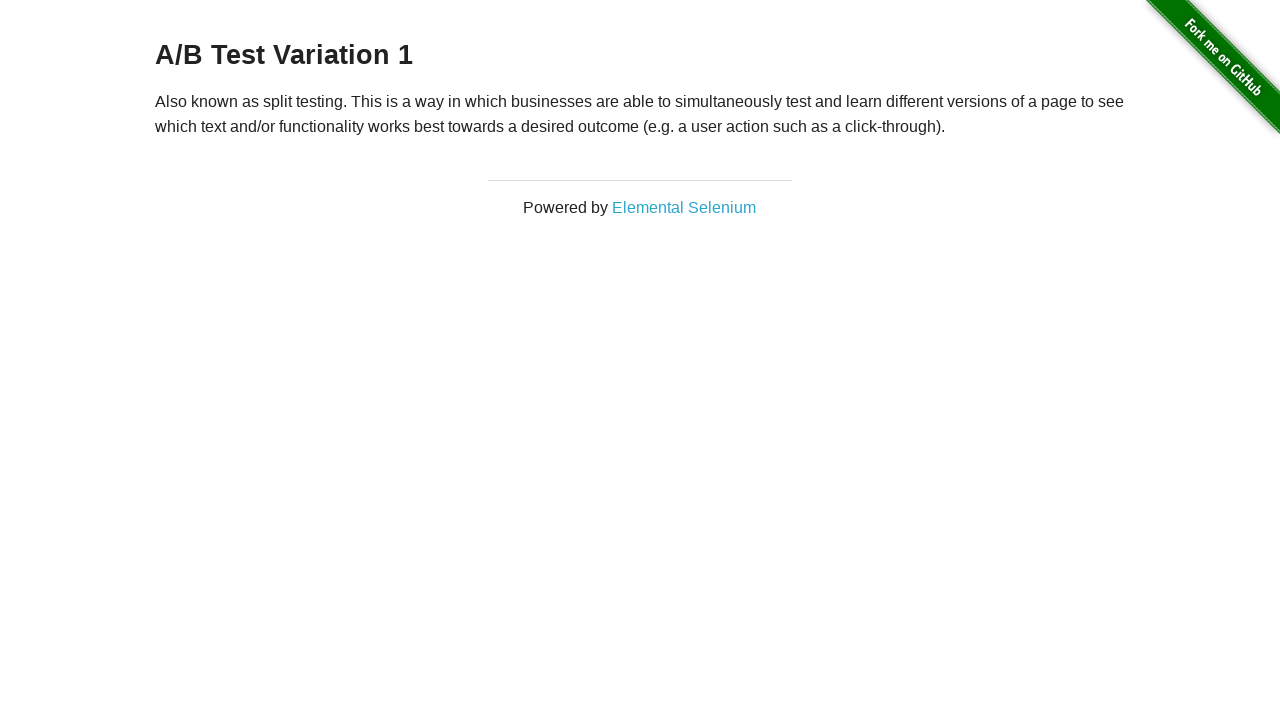

Reloaded page after adding opt-out cookie
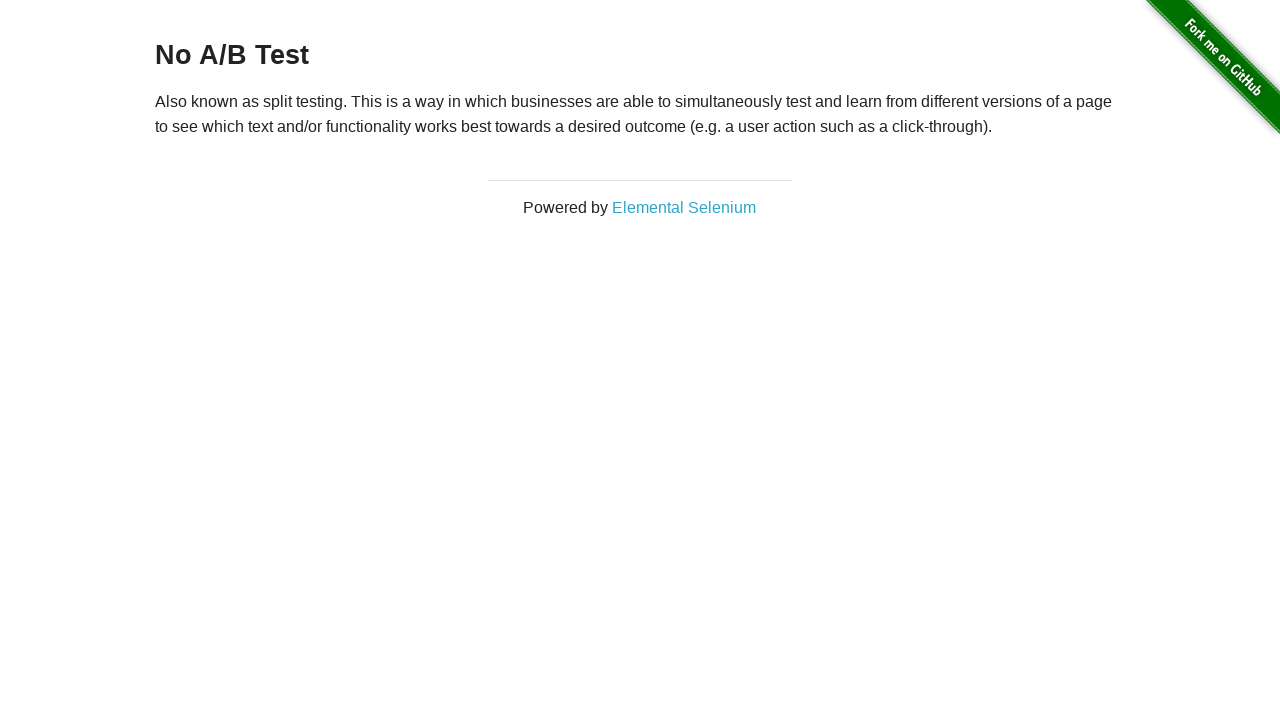

Waited for h3 heading to load after page refresh
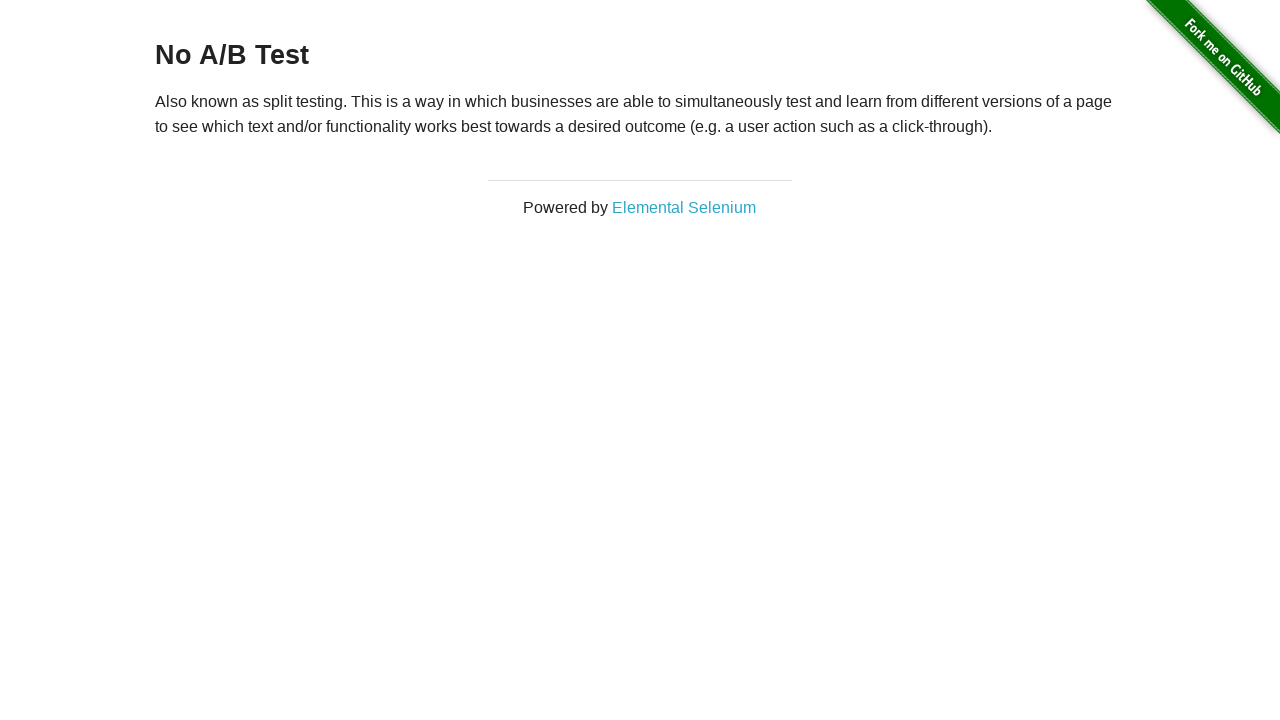

Verified final heading text: 'No A/B Test' - opt-out successful if showing 'No A/B Test'
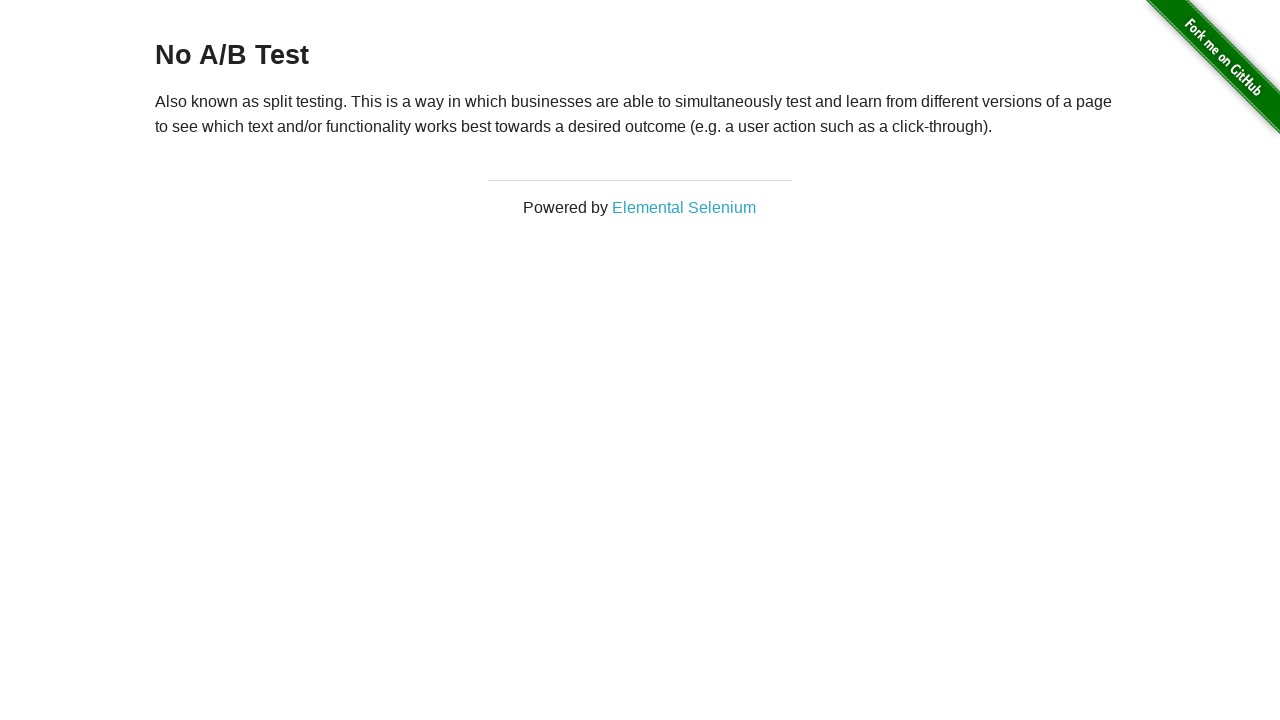

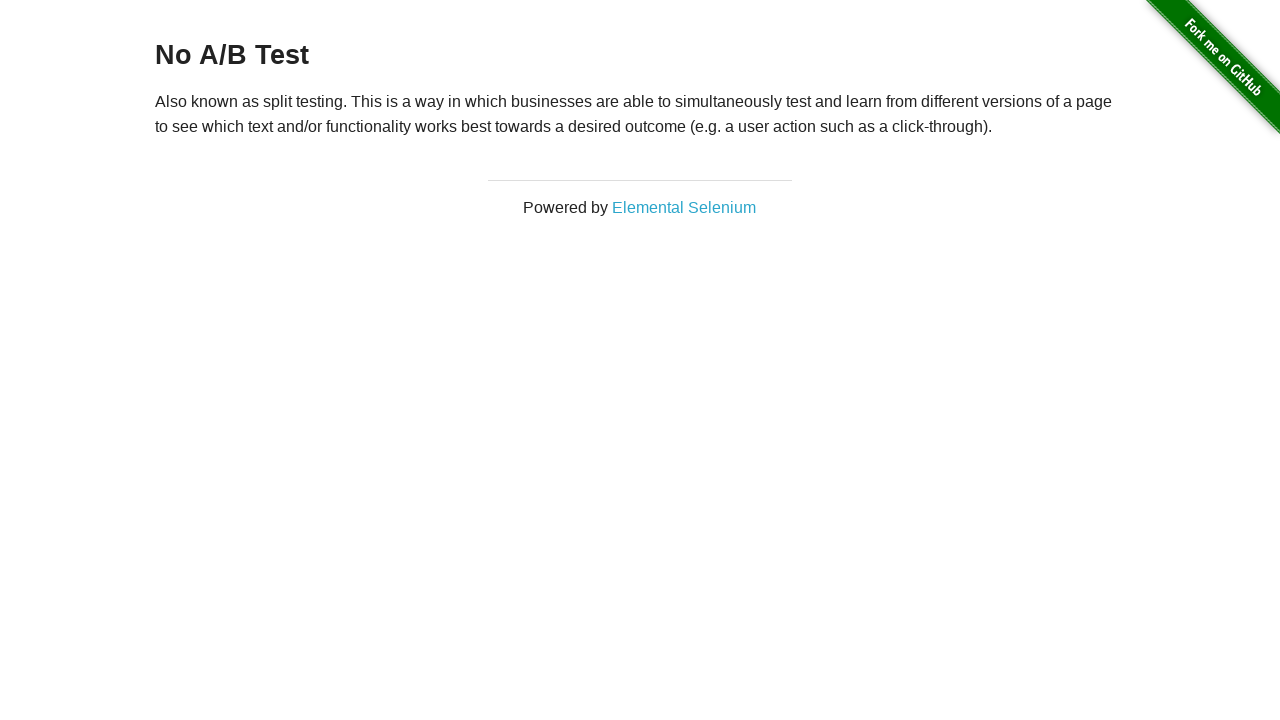